Tests keyboard accessibility by clicking a button, handling an alert popup, and filling in a form input field to verify form editability.

Starting URL: https://mdn.github.io/learning-area/tools-testing/cross-browser-testing/accessibility/native-keyboard-accessibility.html

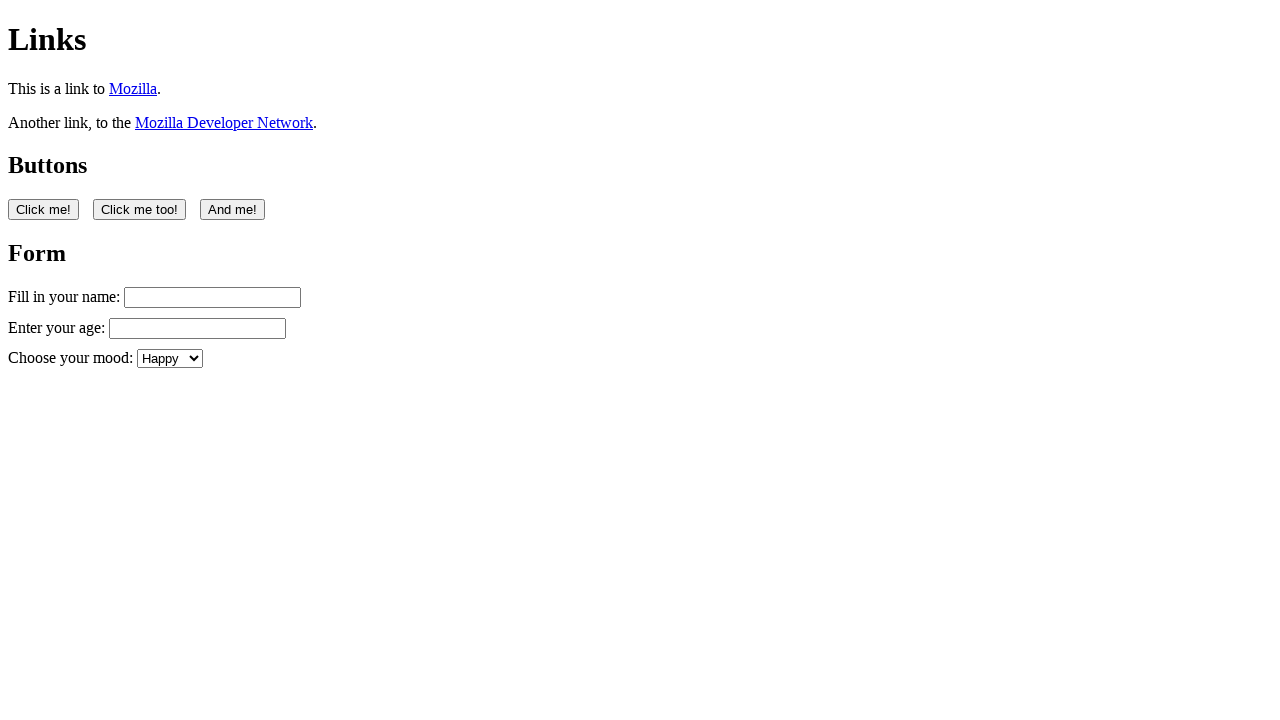

Clicked the first button on the page at (44, 209) on button:nth-of-type(1)
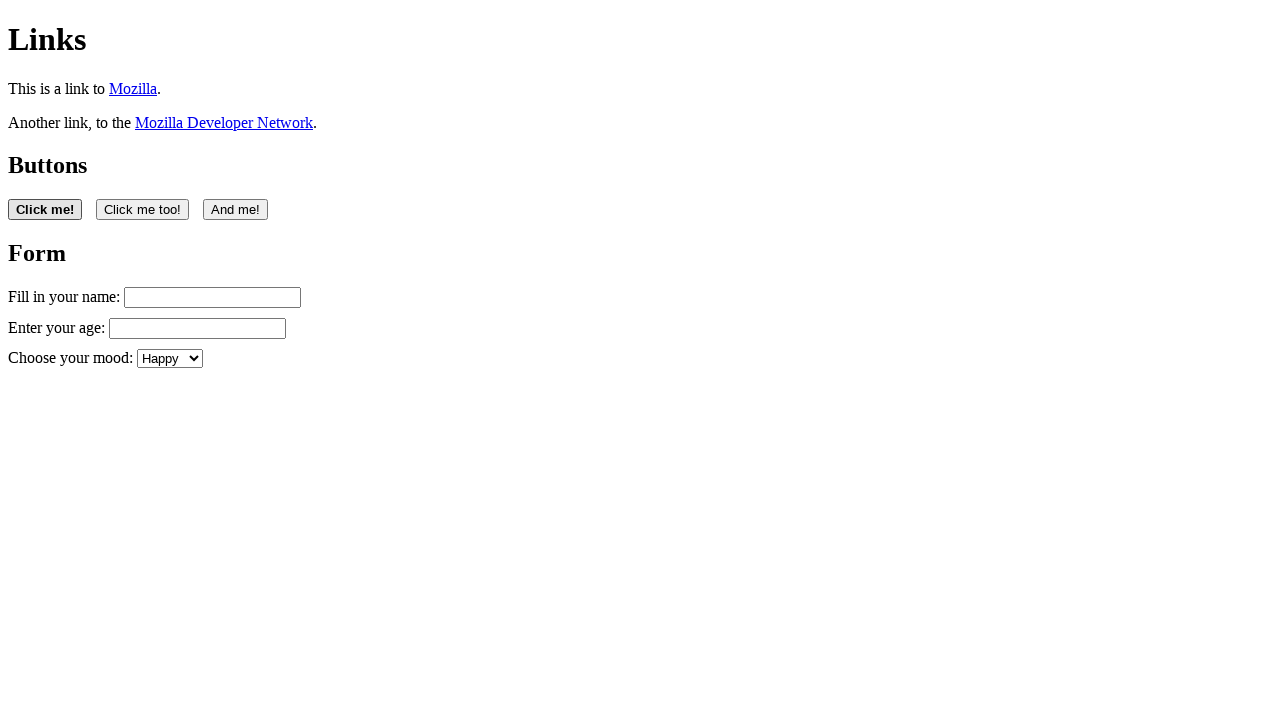

Set up alert dialog handler to accept alerts
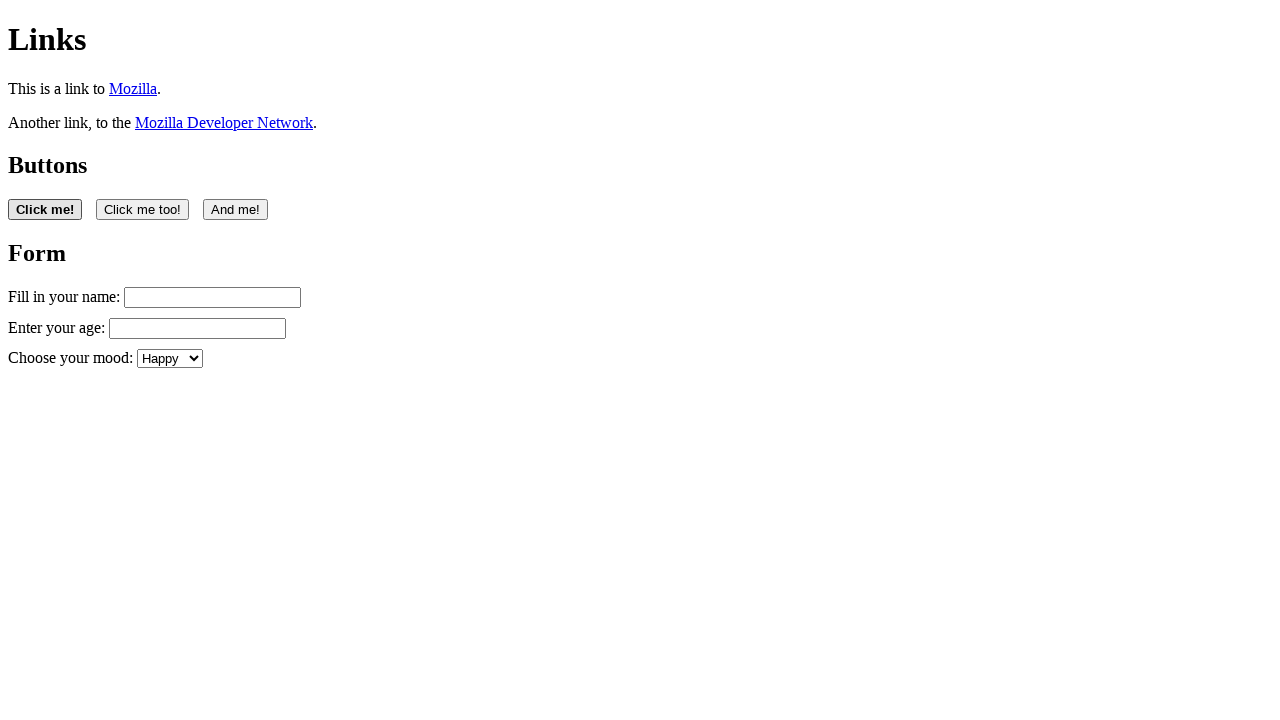

Waited for alert dialog to be processed
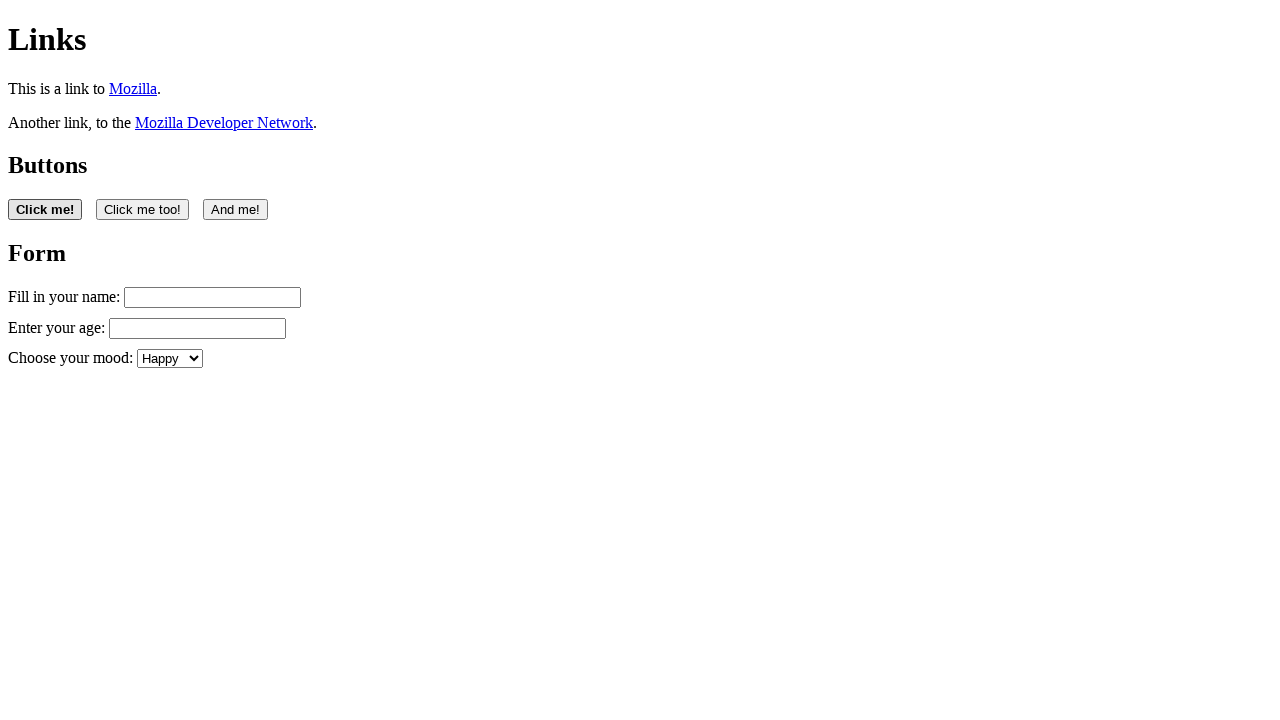

Waited before filling form field
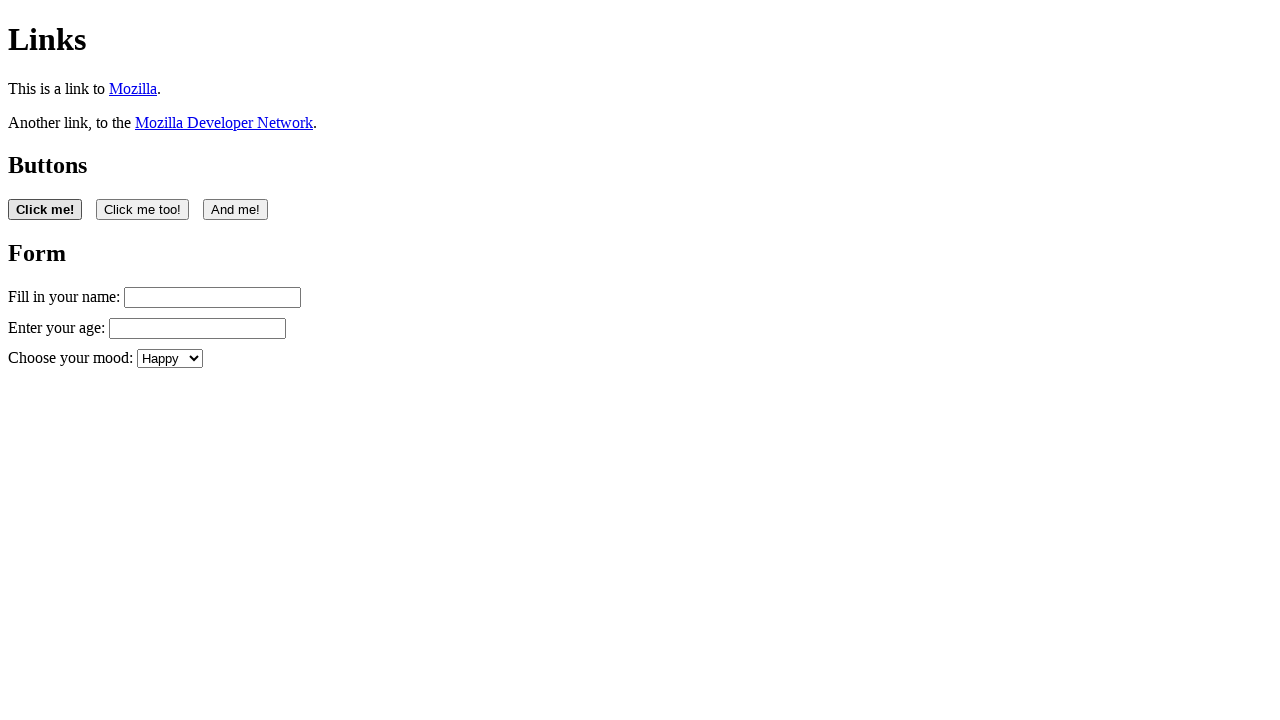

Filled the name input field with 'Filling in my form' on #name
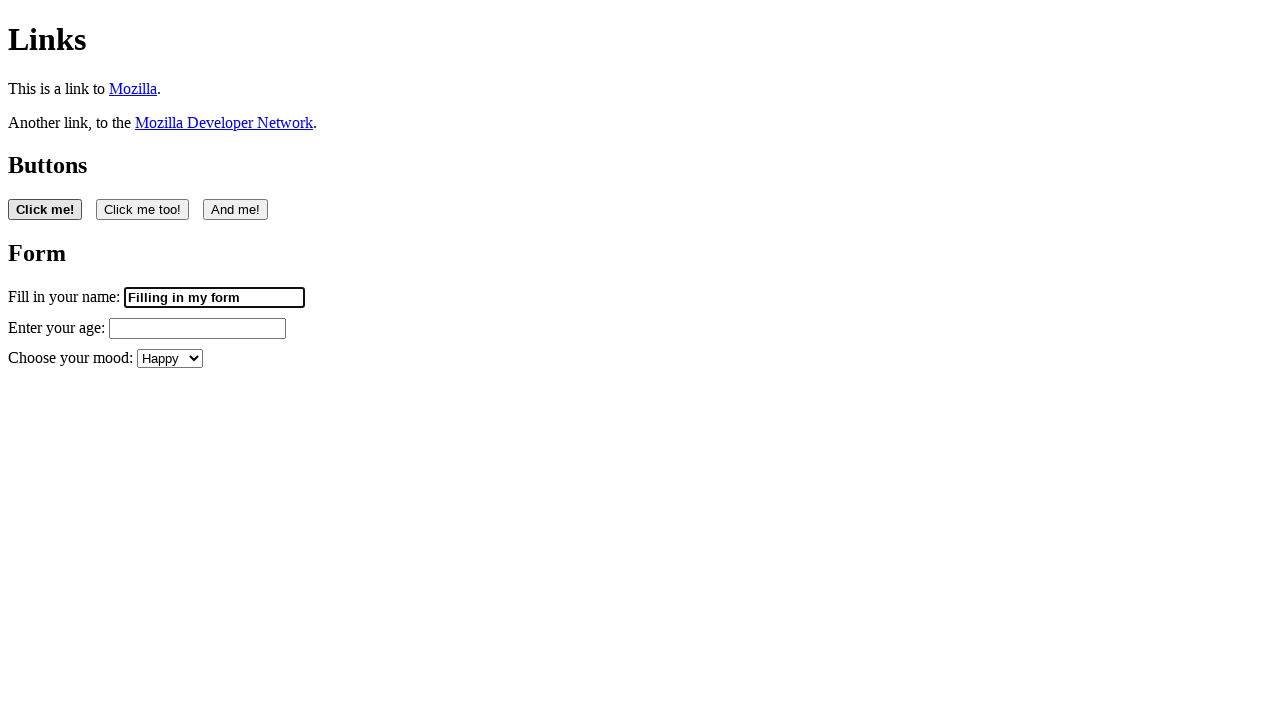

Retrieved value from name input field
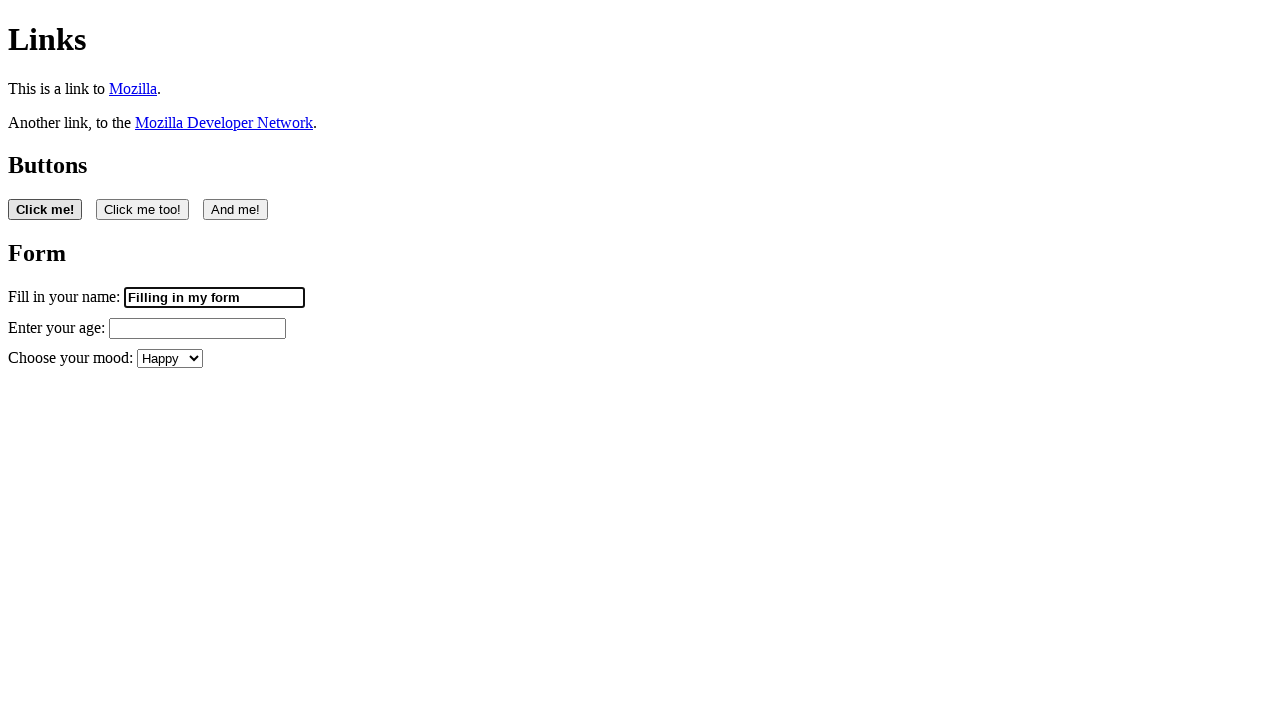

Verified form input is editable and contains text
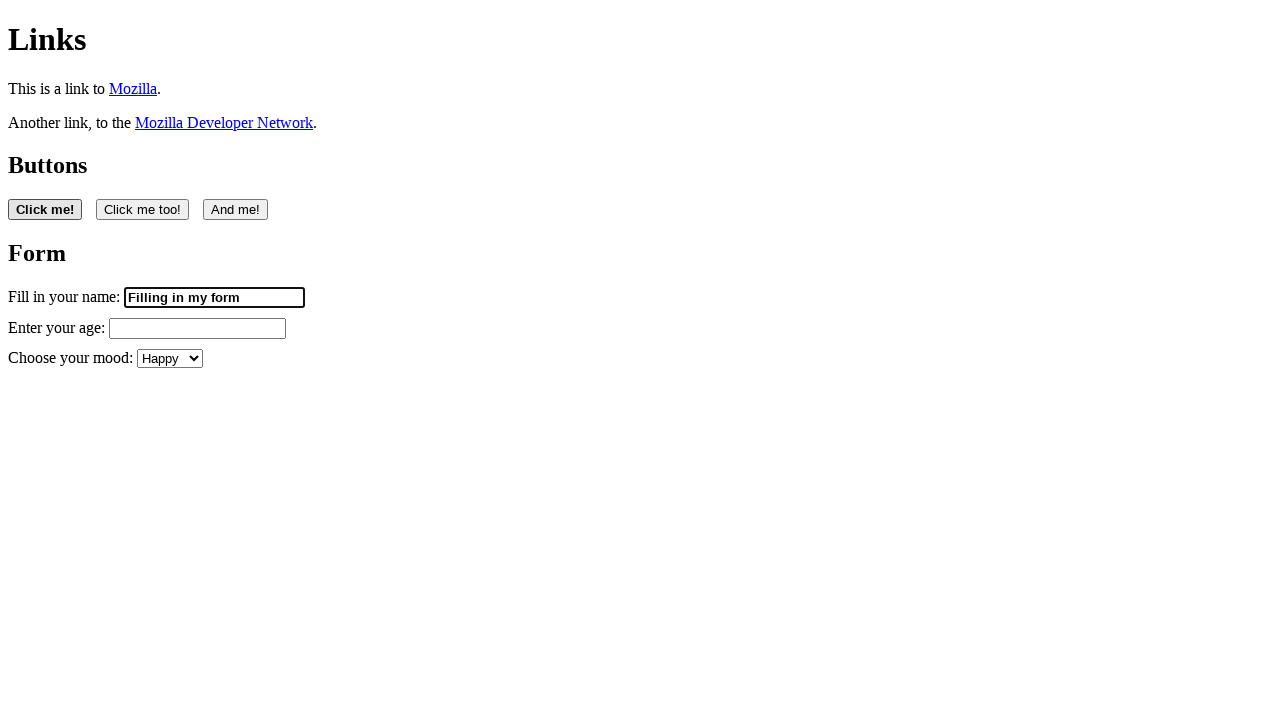

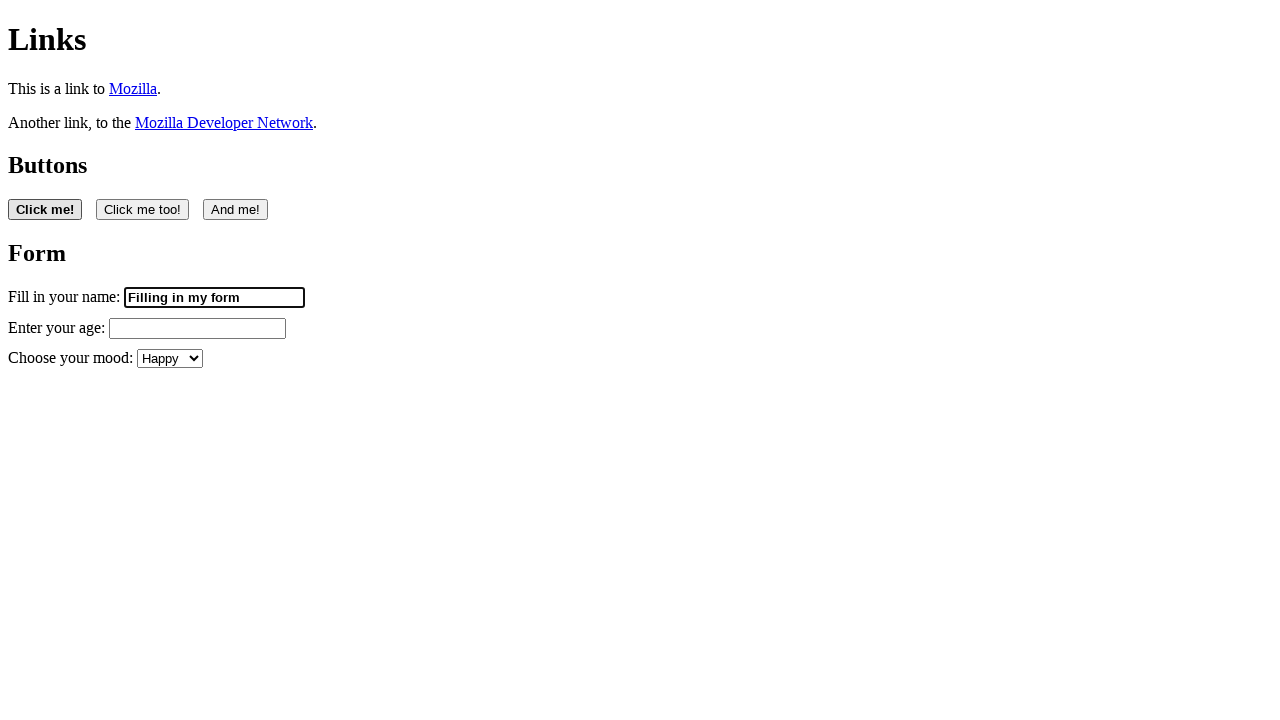